Navigates to a course automation page, scrolls down to view thumbnail images, and verifies that thumbnail images are present.

Starting URL: https://cursoautomacao.netlify.app/

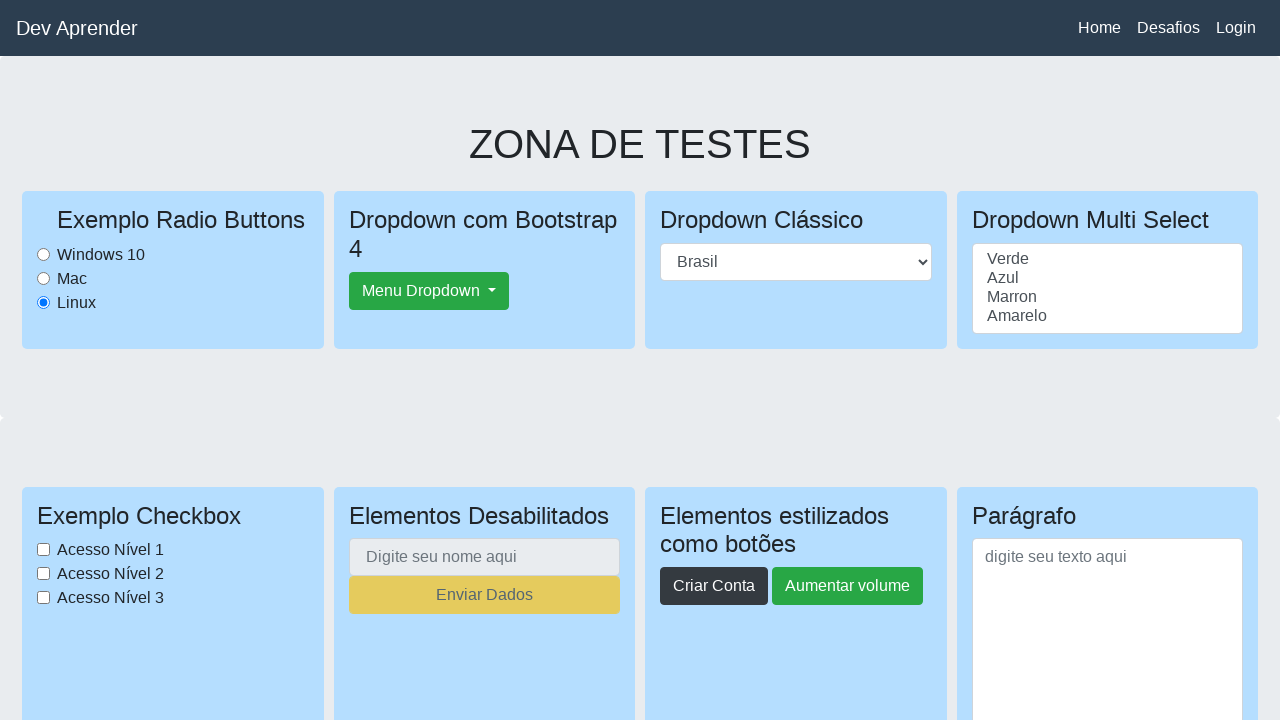

Scrolled down to position 1500px to reveal thumbnail images
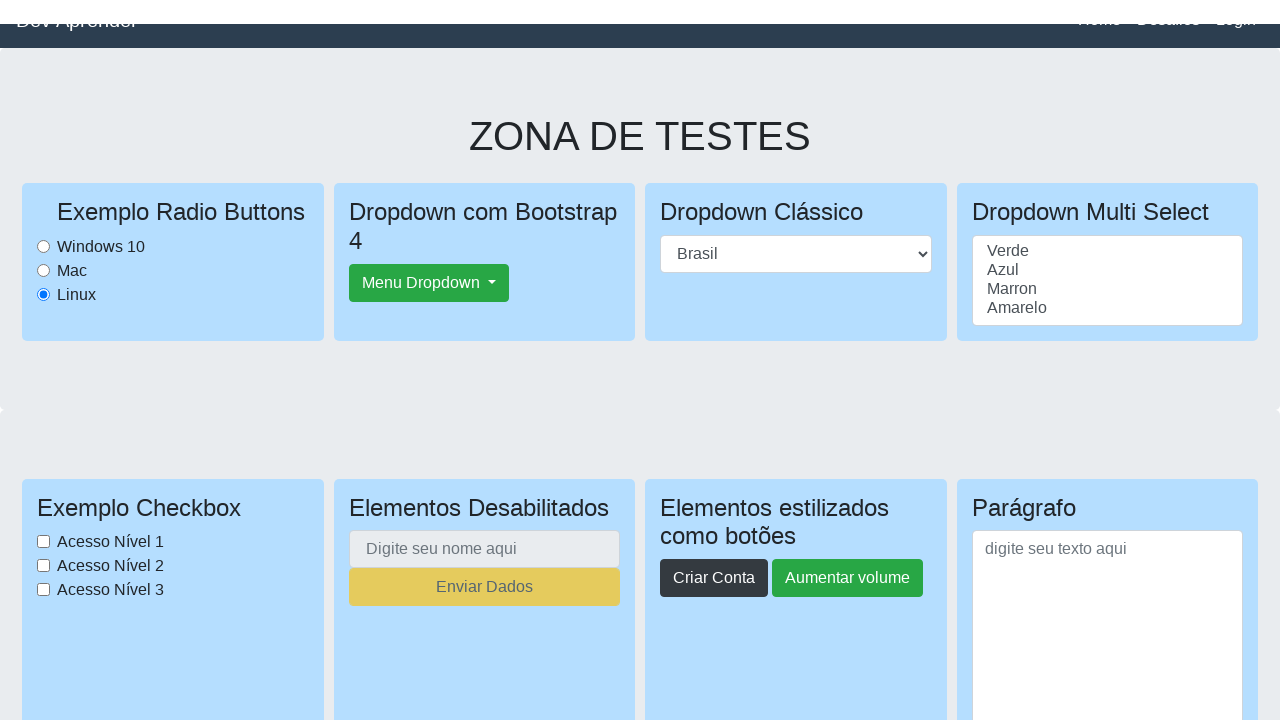

Verified that thumbnail images are present and visible
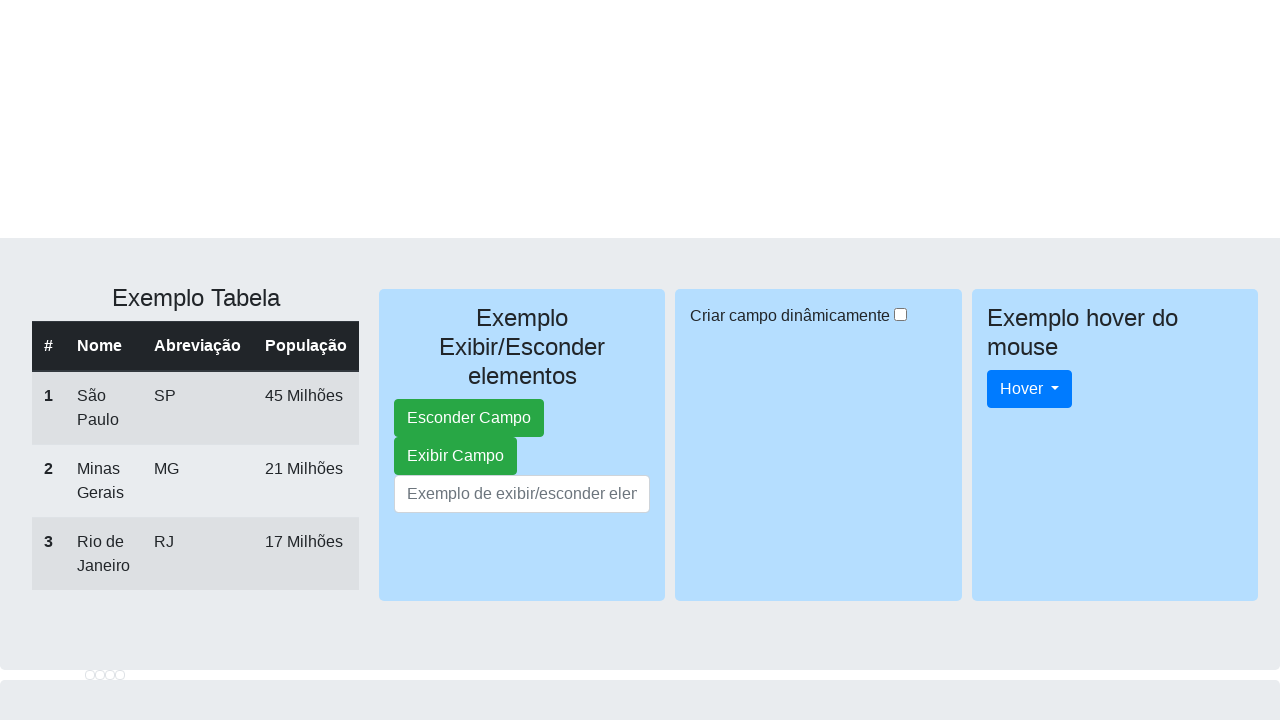

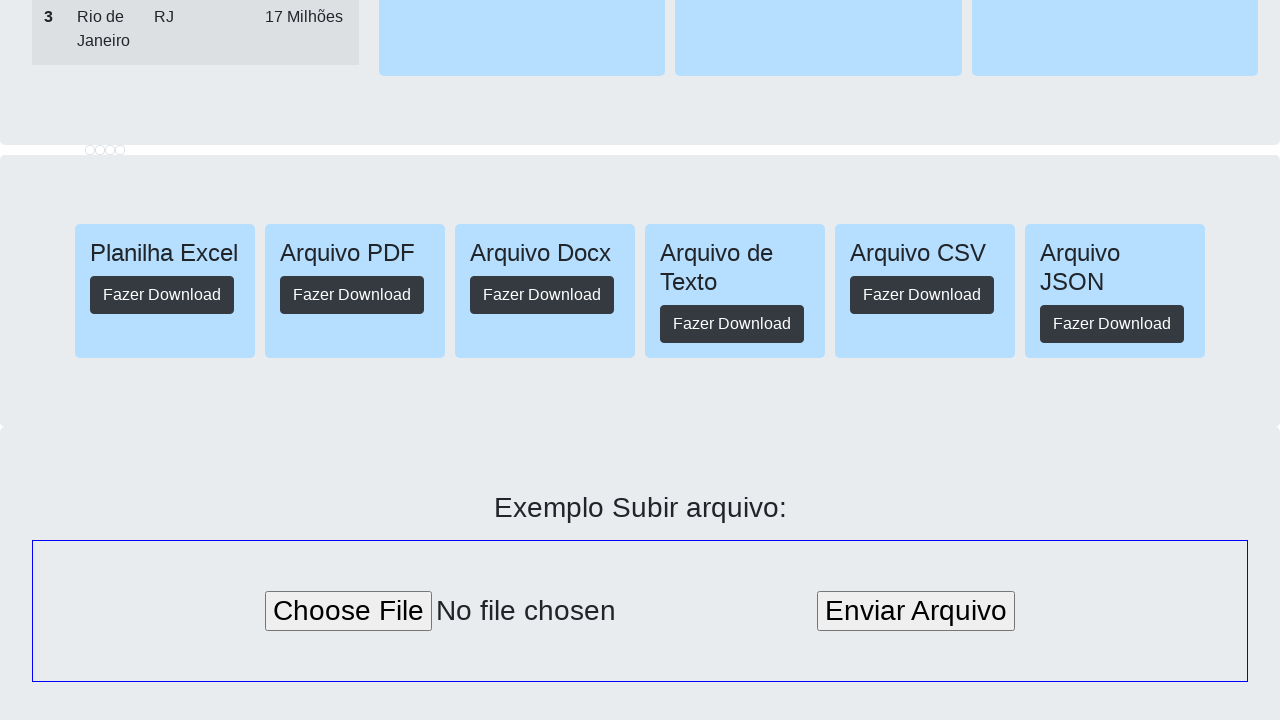